Tests a checkers game by verifying the page loads correctly, making 5 moves on the game board with conditional jump logic, and then restarting the game.

Starting URL: https://www.gamesforthebrain.com/game/checkers/

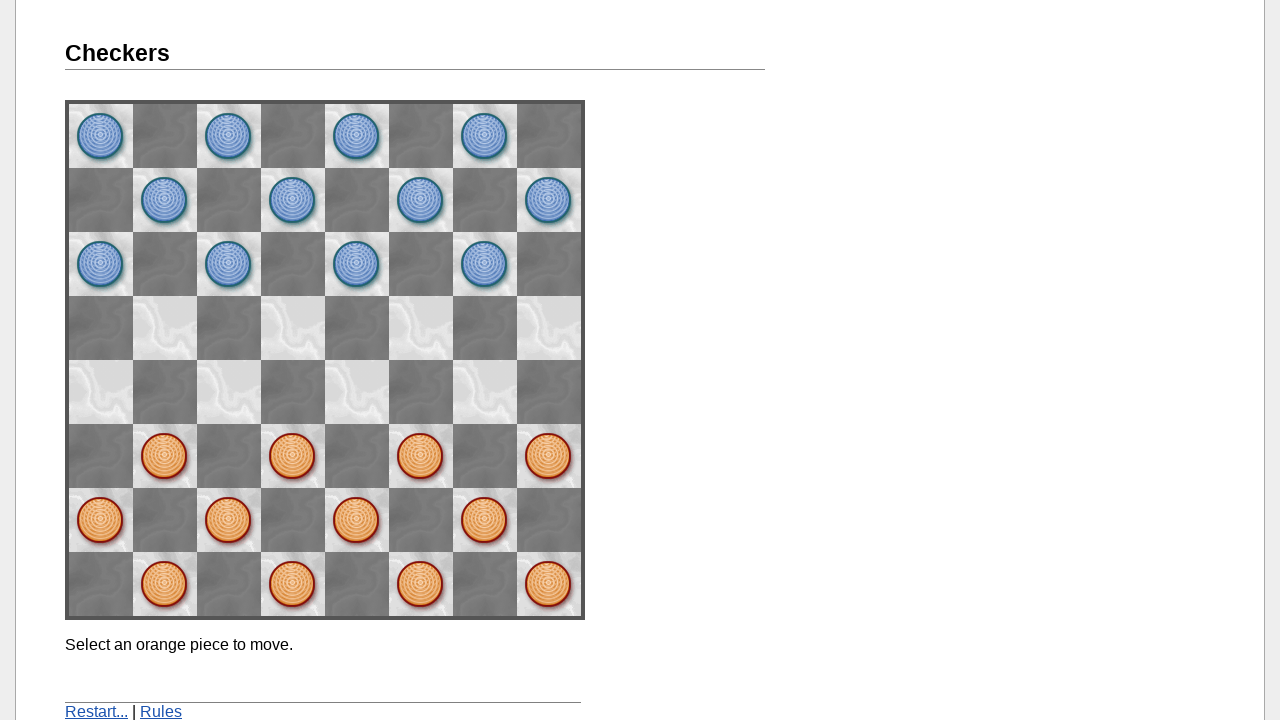

Waited for h1 title element to load
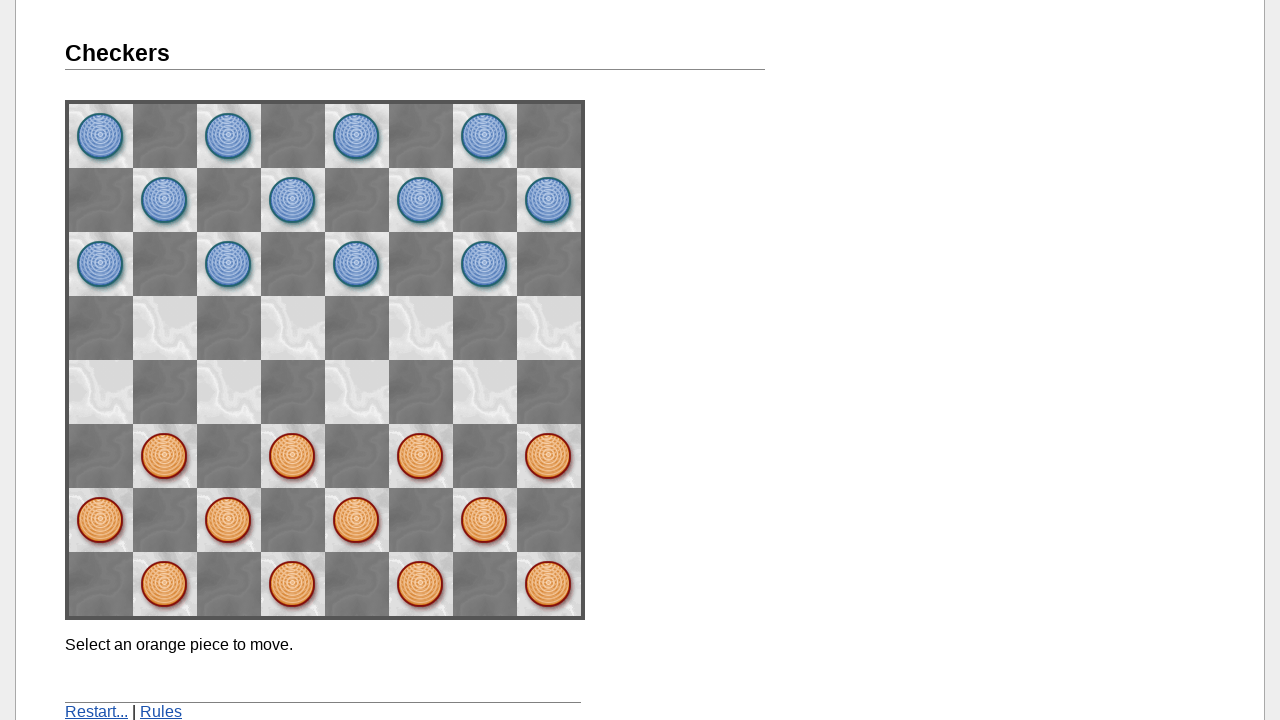

Located h1 title element
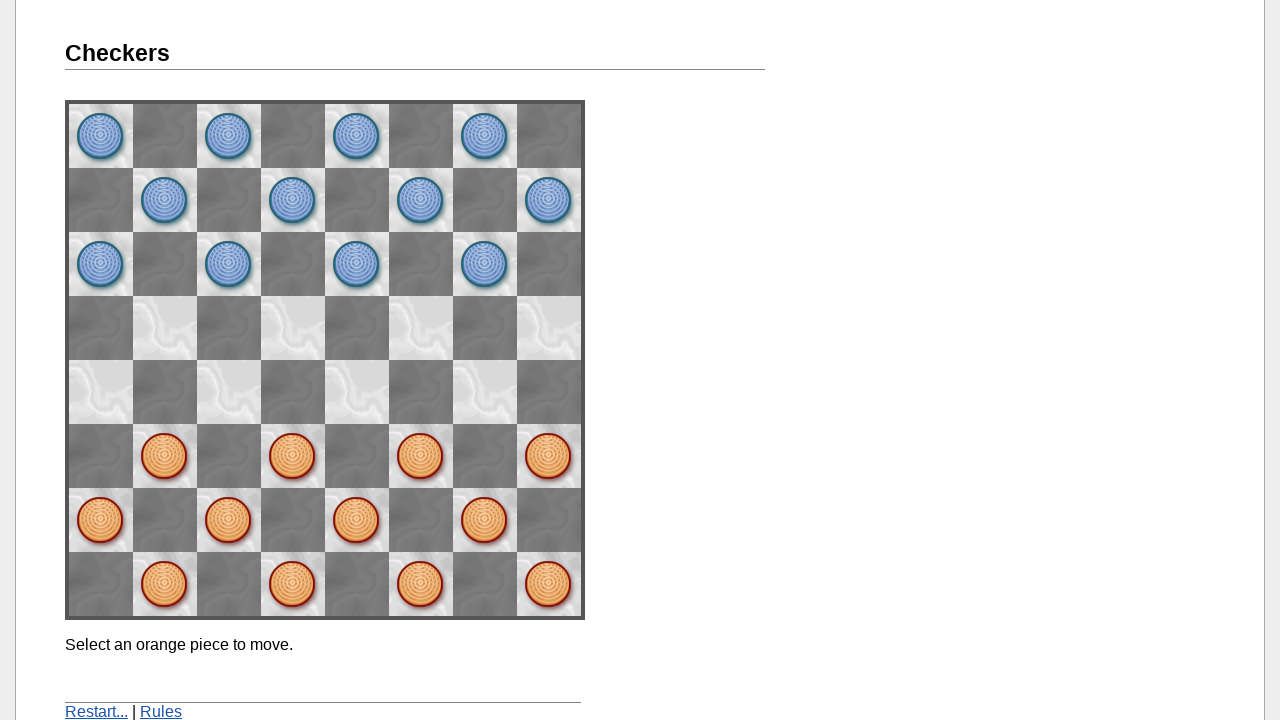

Verified title is visible
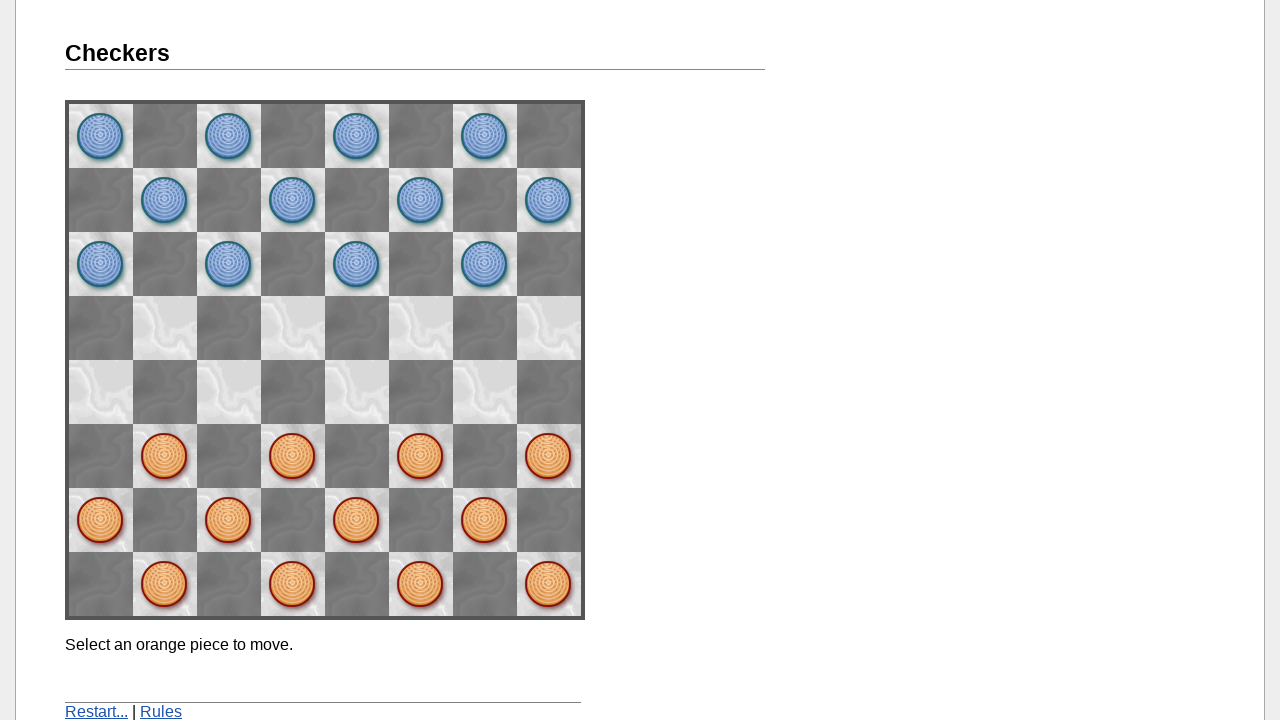

Verified page title contains 'Checkers'
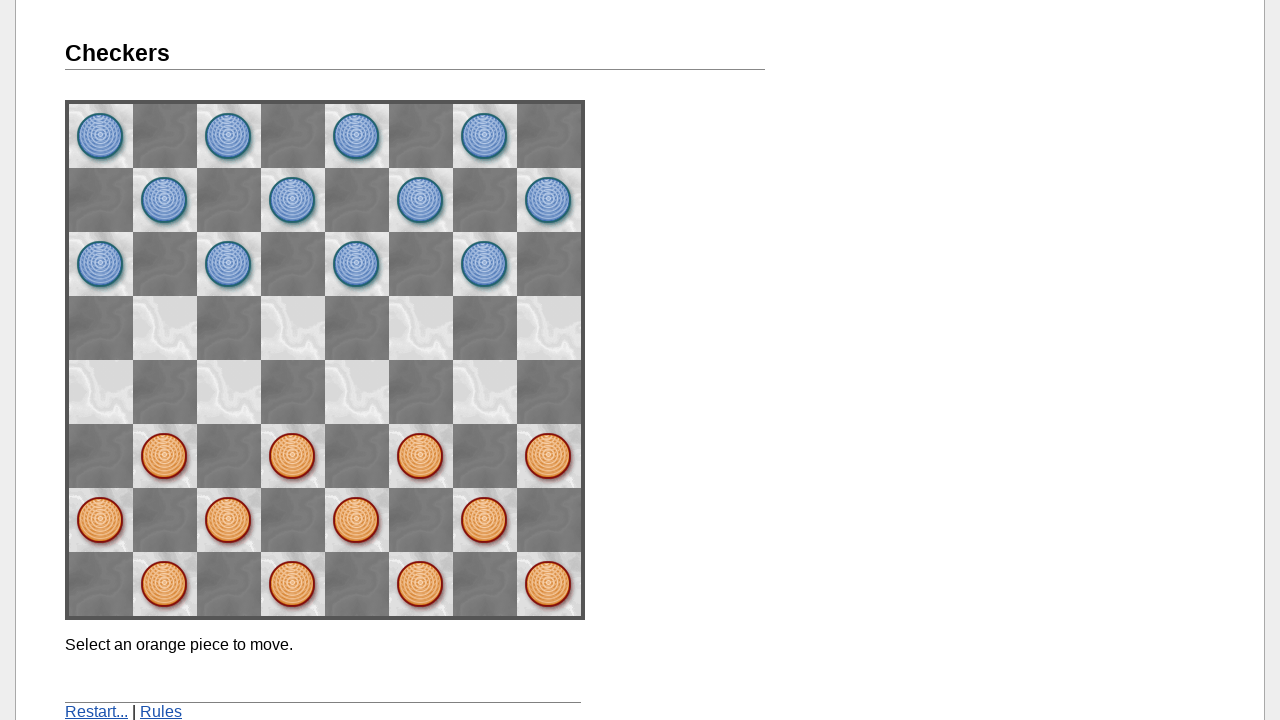

Clicked on game cell at row 2, column 2 at (421, 456) on [name='space22']
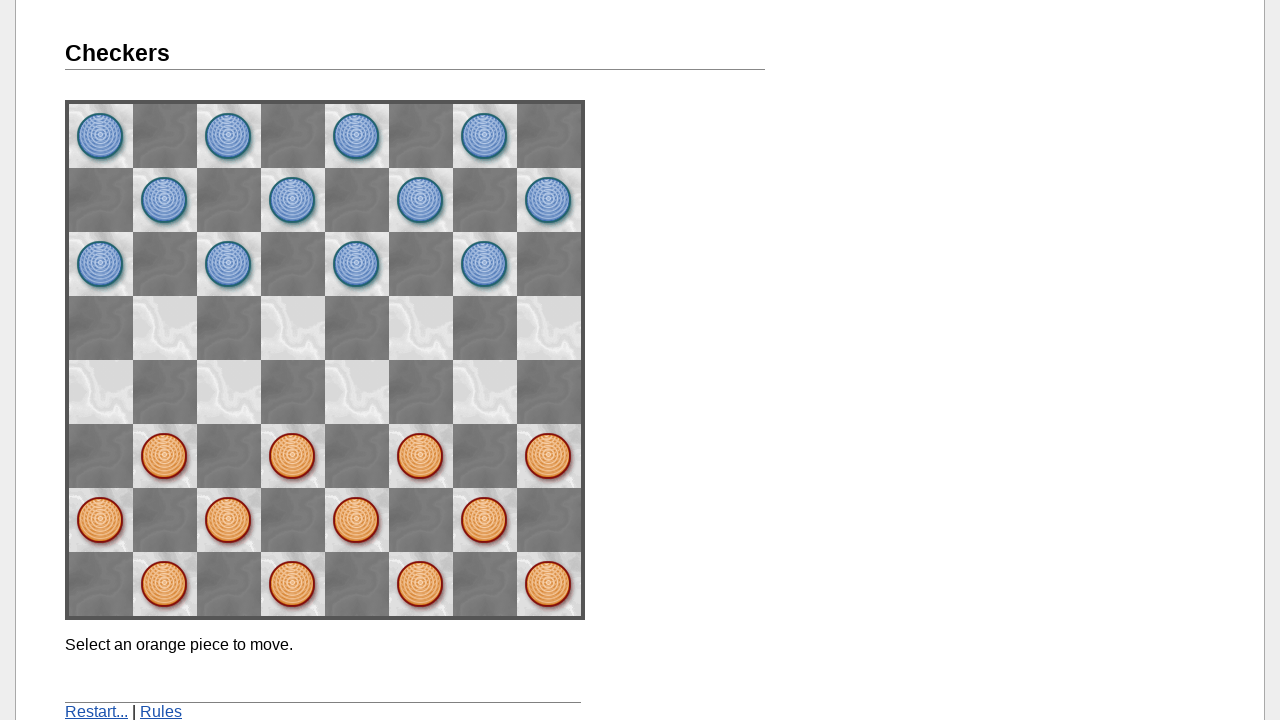

Waited 2 seconds for game to process move
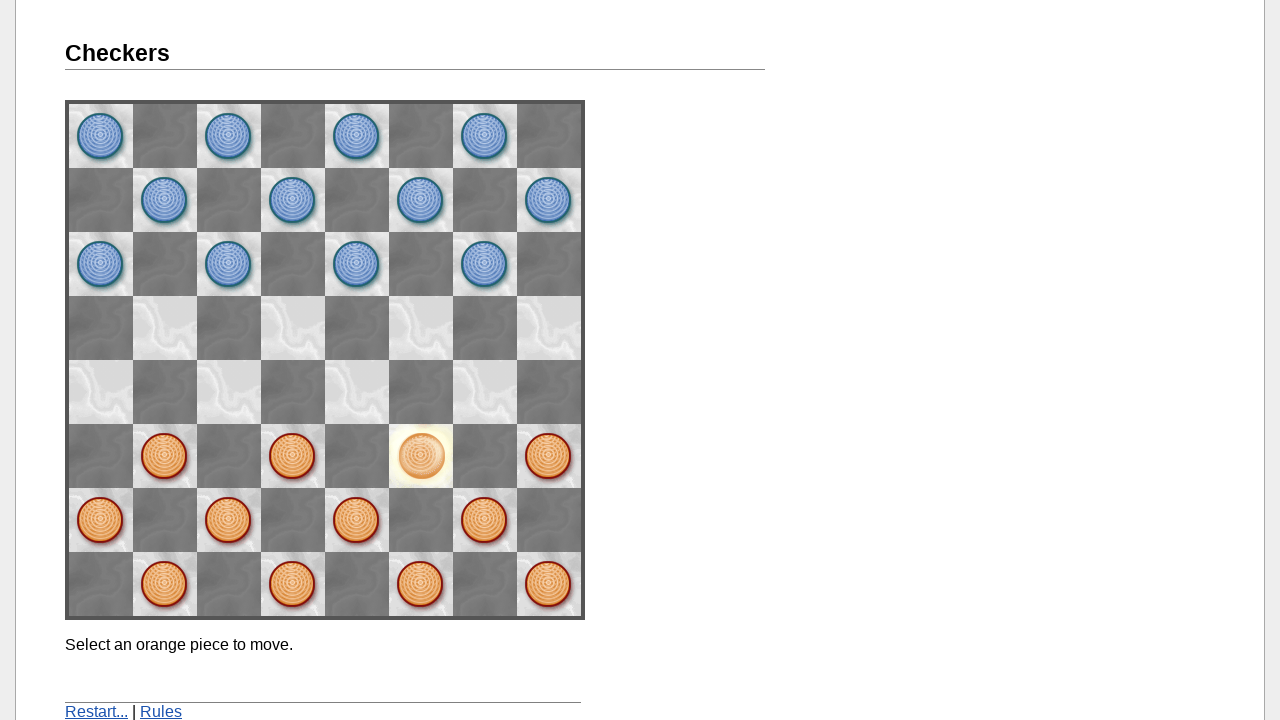

Checked cell at row 1, column 3 for piece
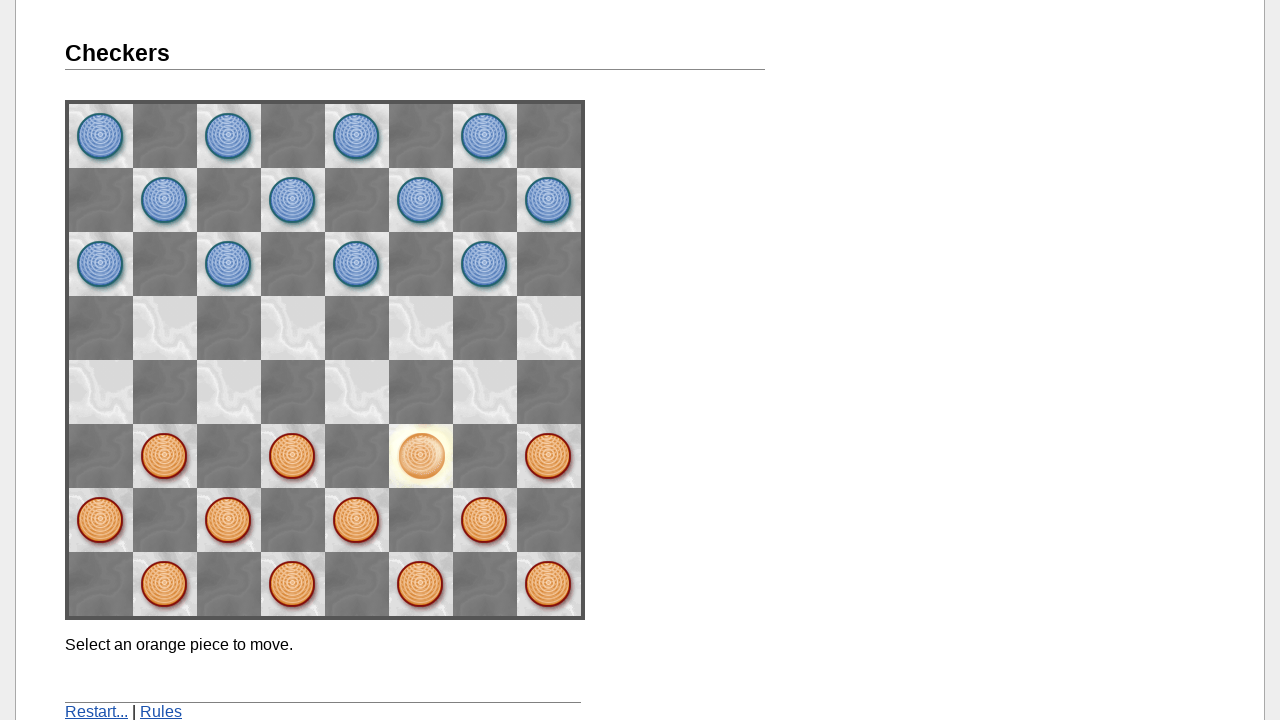

Made a regular move to row 1, column 3 at (485, 392) on [name='space13']
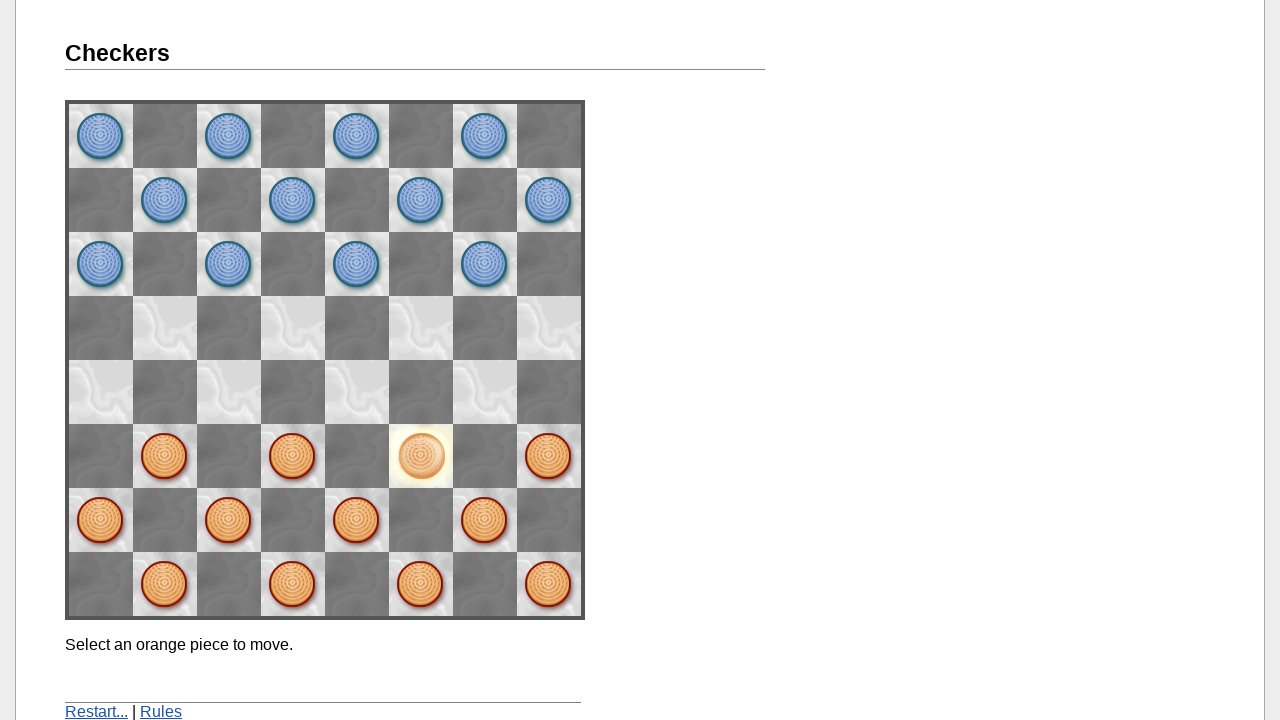

Waited 2 seconds for game to process completed move
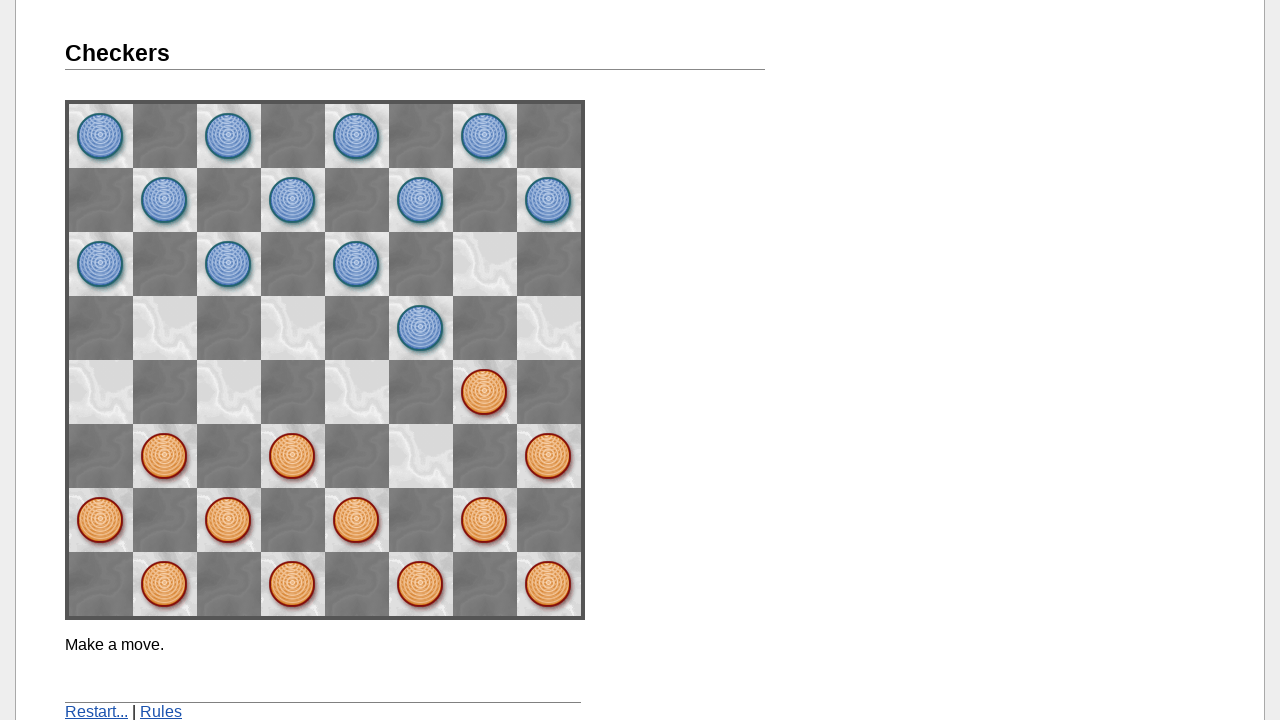

Clicked on game cell at row 3, column 1 at (357, 520) on [name='space31']
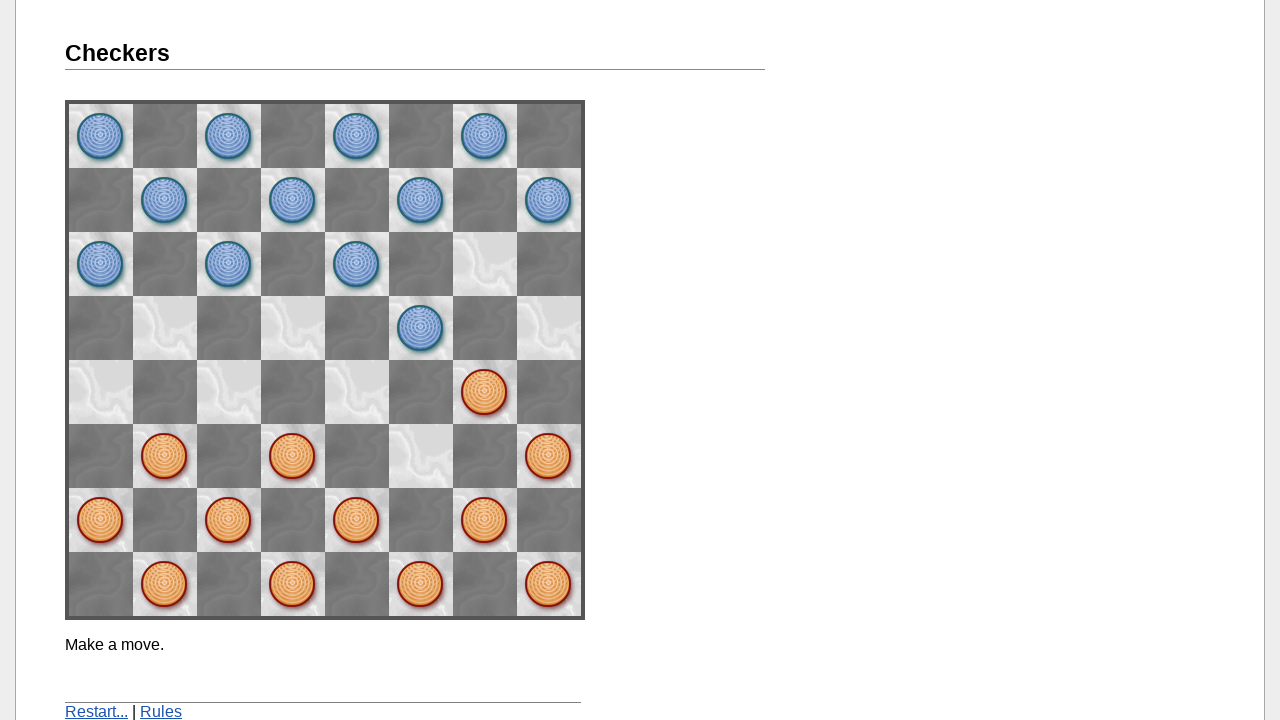

Waited 2 seconds for game to process move
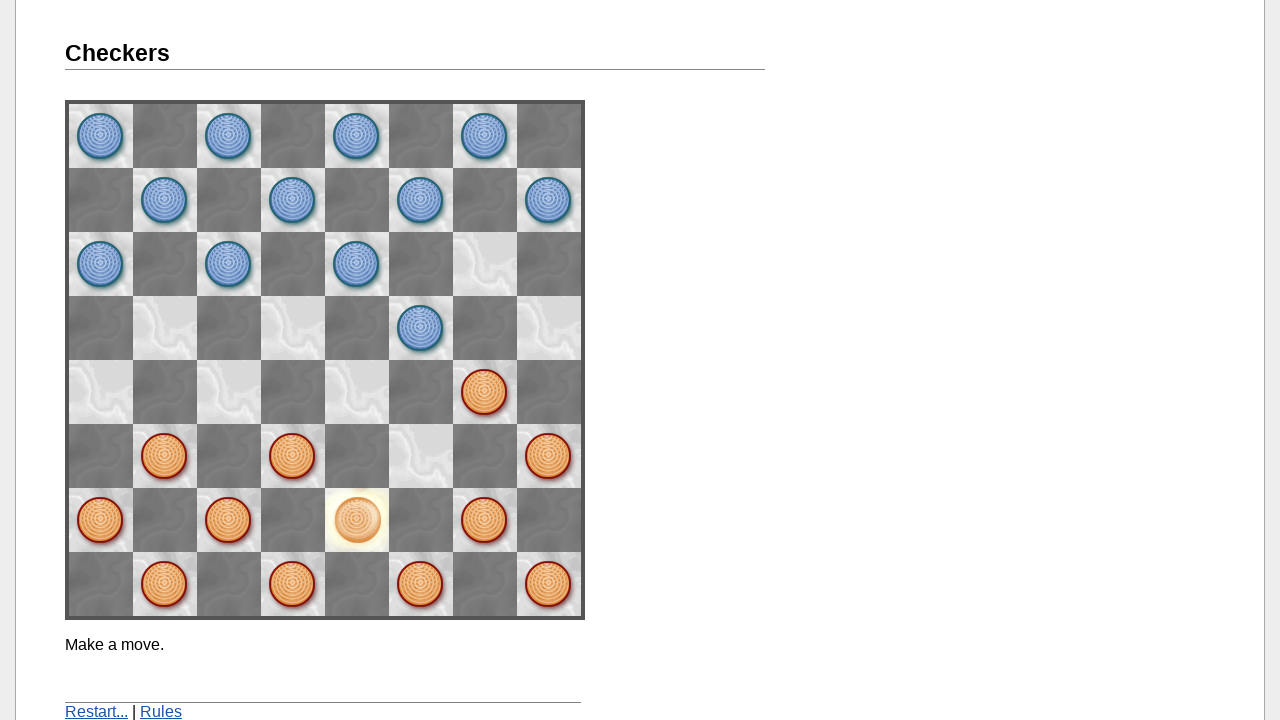

Checked cell at row 2, column 2 for piece
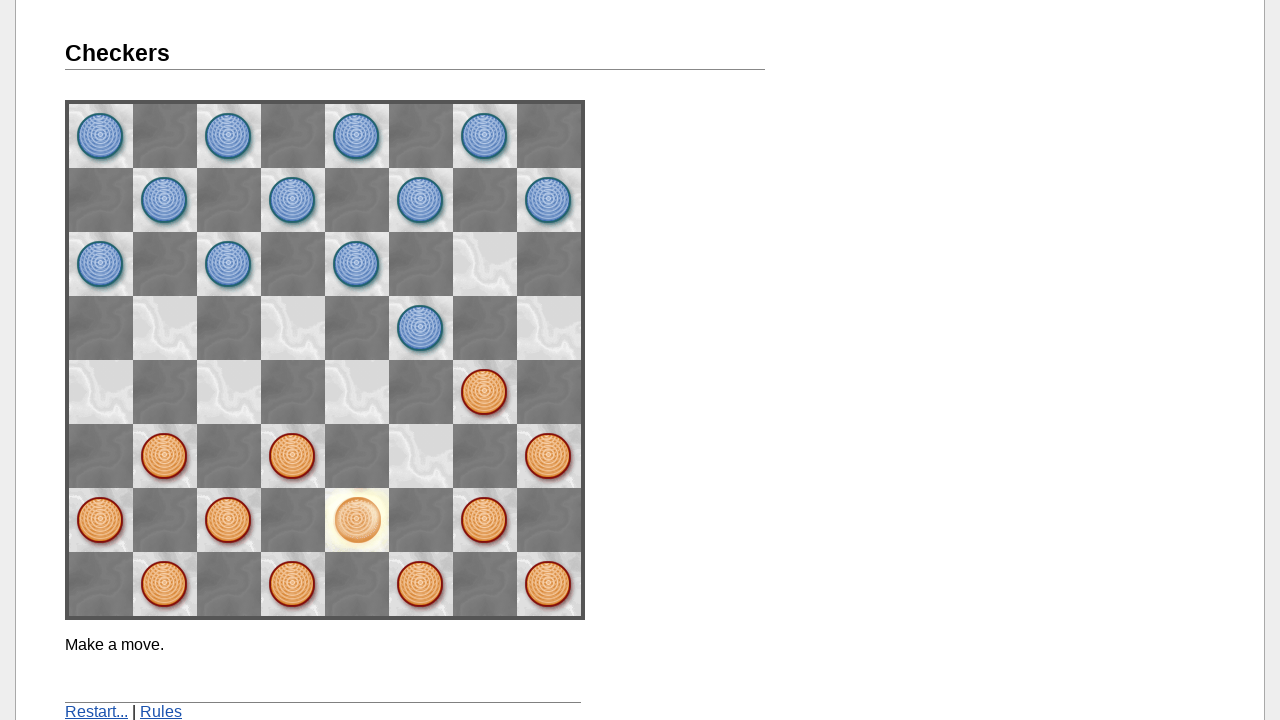

Made a regular move to row 2, column 2 at (421, 456) on [name='space22']
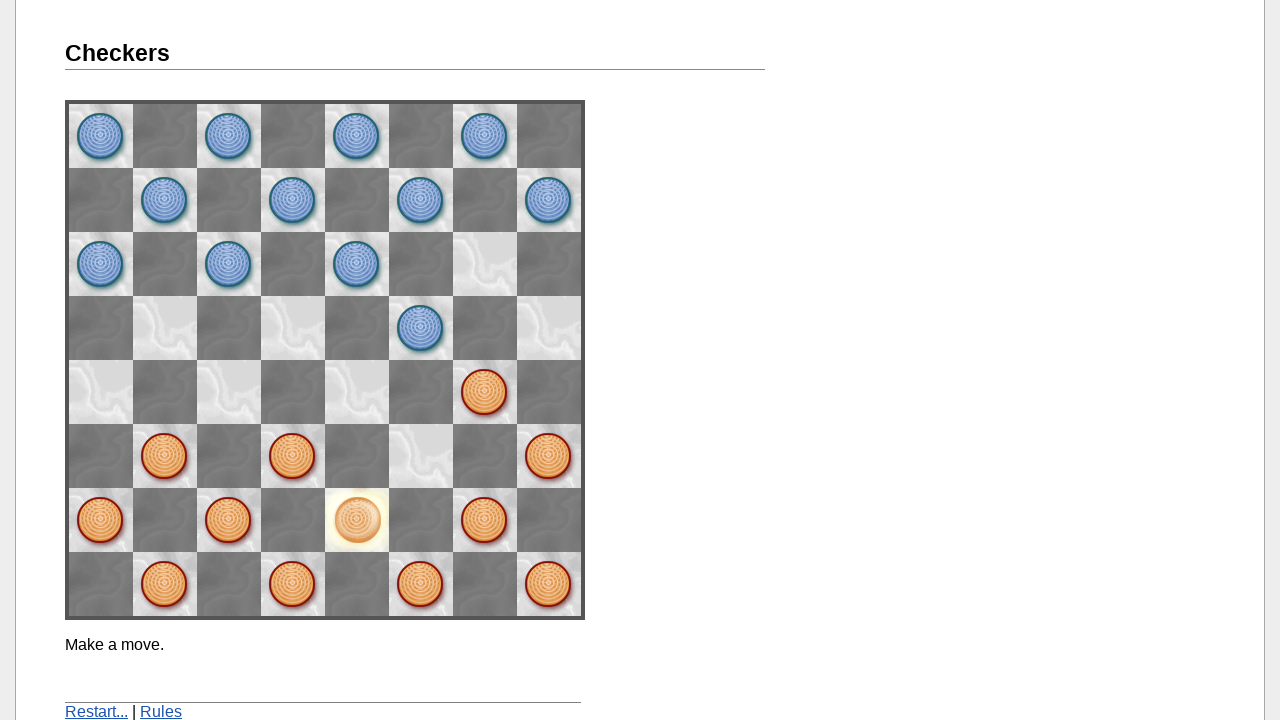

Waited 2 seconds for game to process completed move
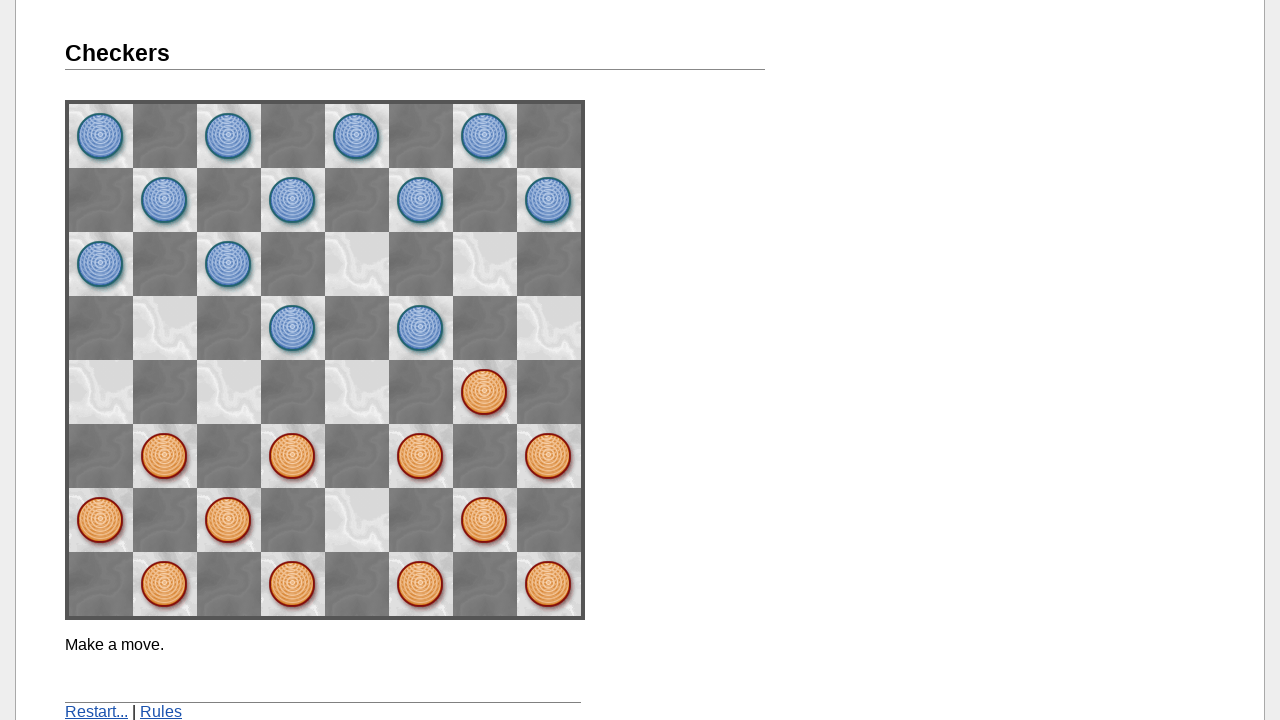

Clicked on game cell at row 4, column 0 at (293, 584) on [name='space40']
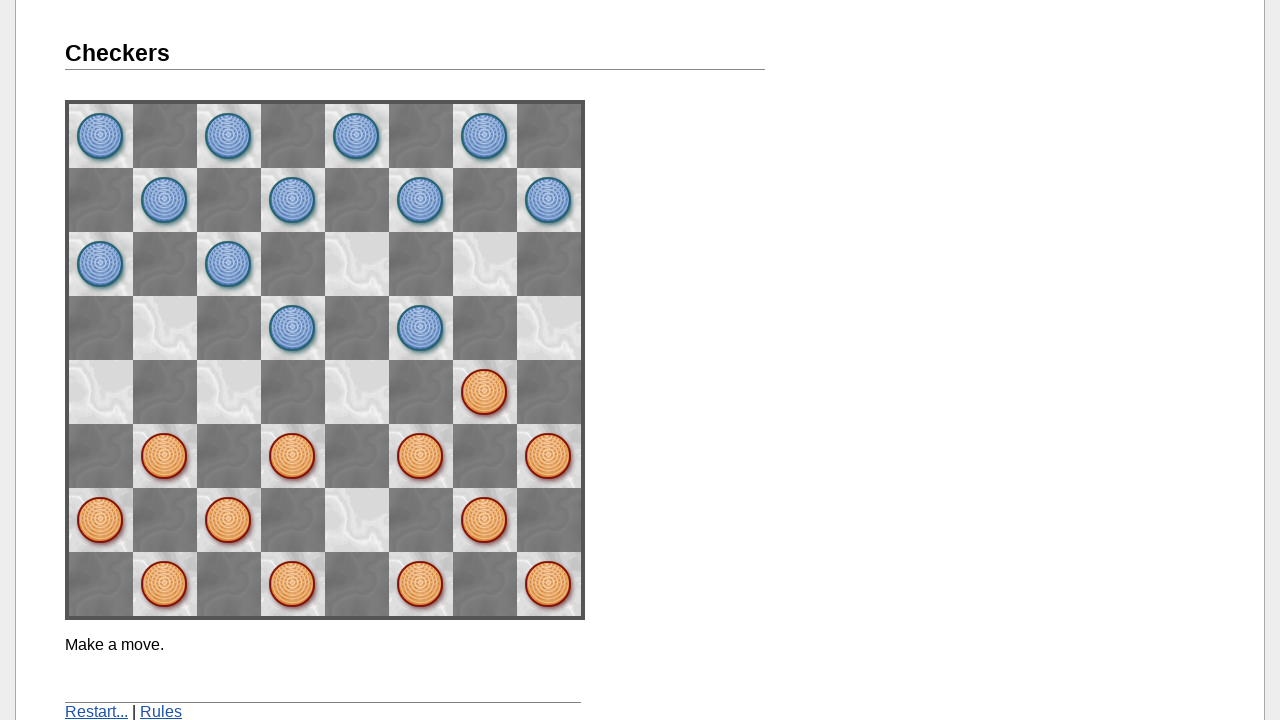

Waited 2 seconds for game to process move
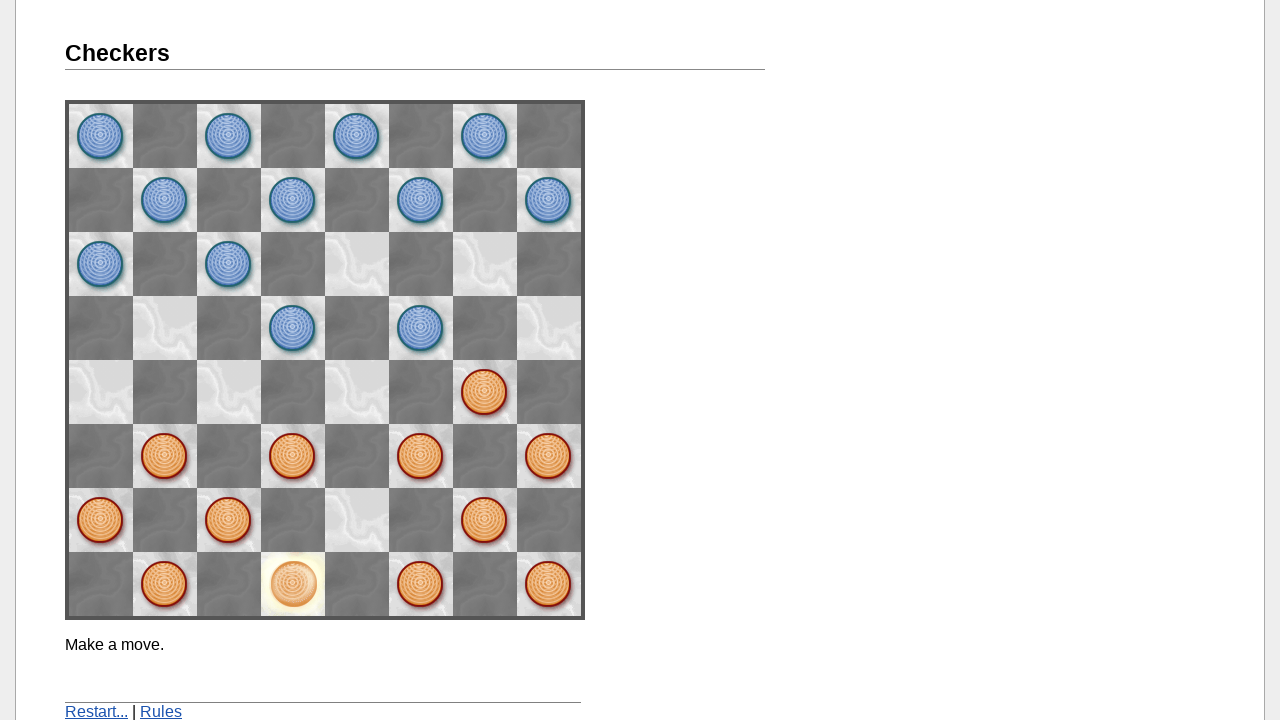

Checked cell at row 3, column 1 for piece
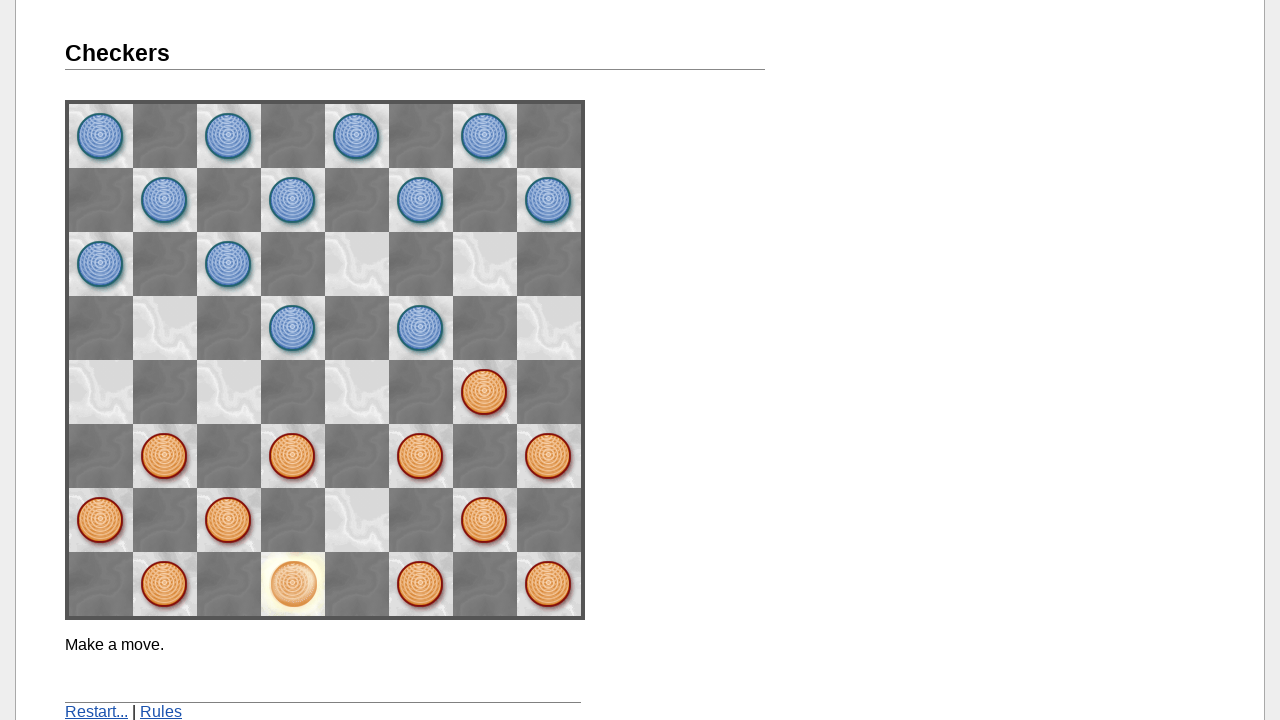

Made a regular move to row 3, column 1 at (357, 520) on [name='space31']
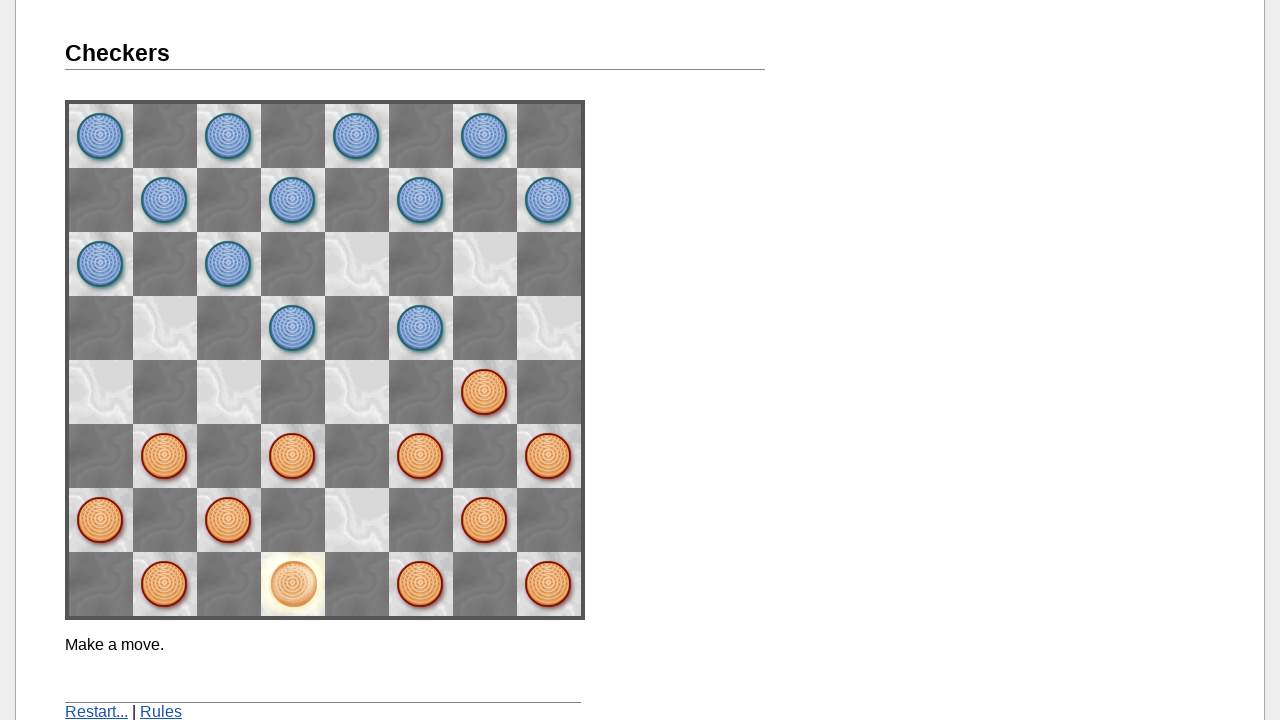

Waited 2 seconds for game to process completed move
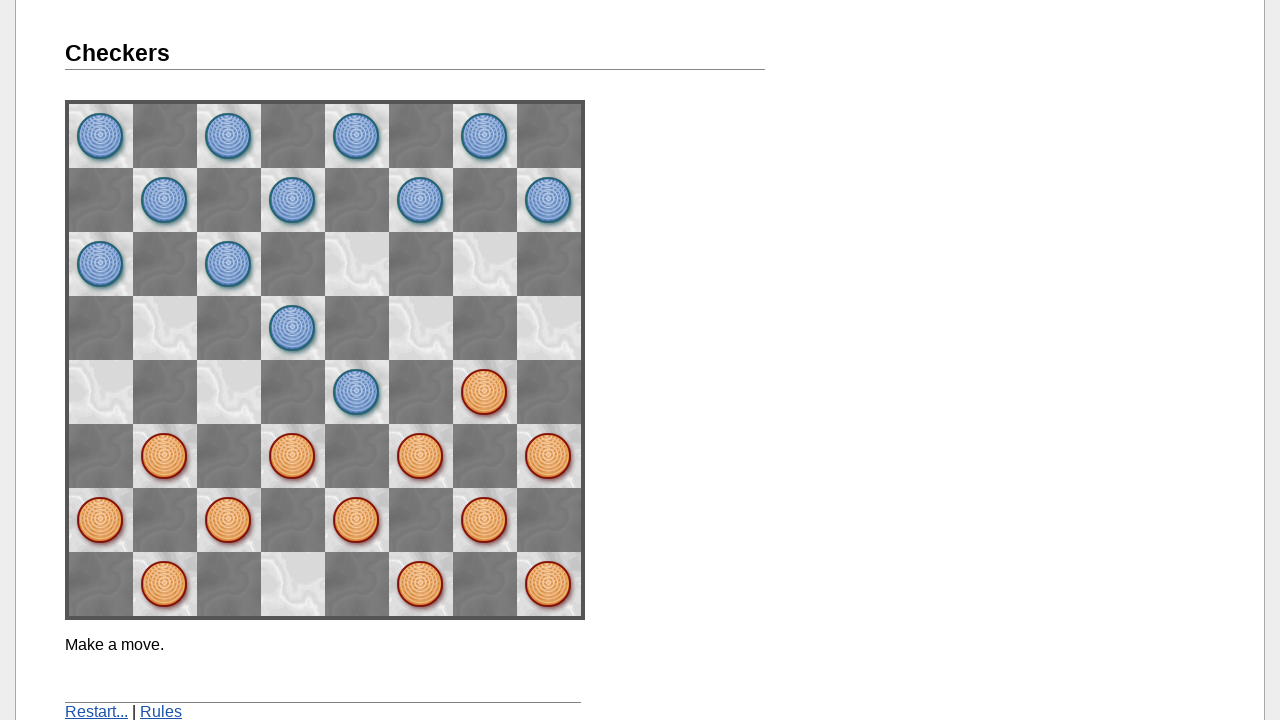

Clicked on game cell at row 7, column 3 at (101, 392) on [name='space73']
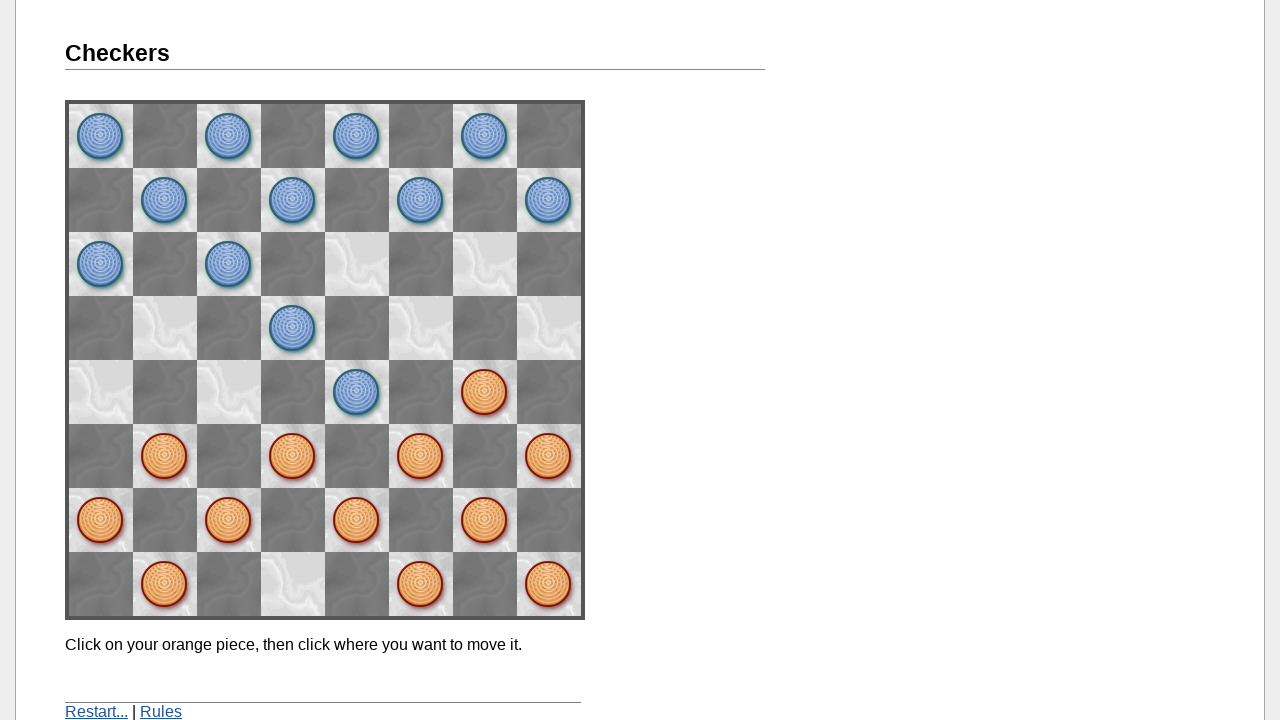

Waited 2 seconds for game to process move
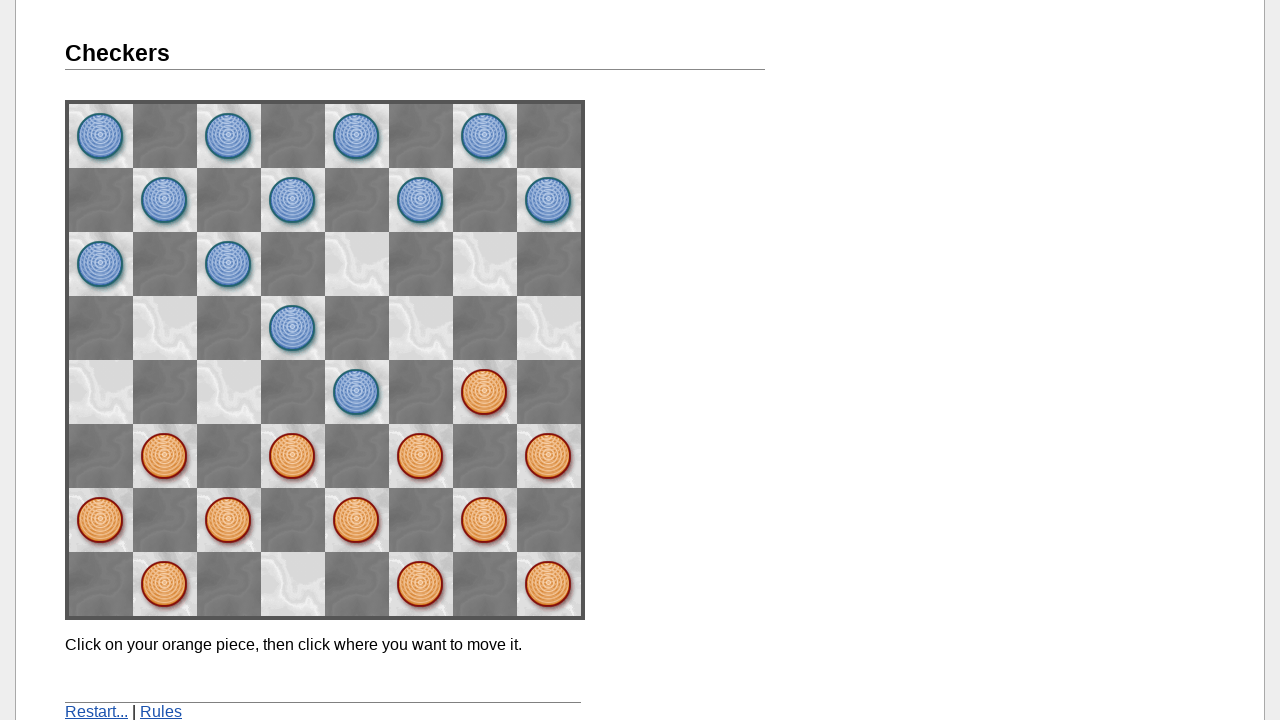

Checked cell at row 6, column 4 for piece
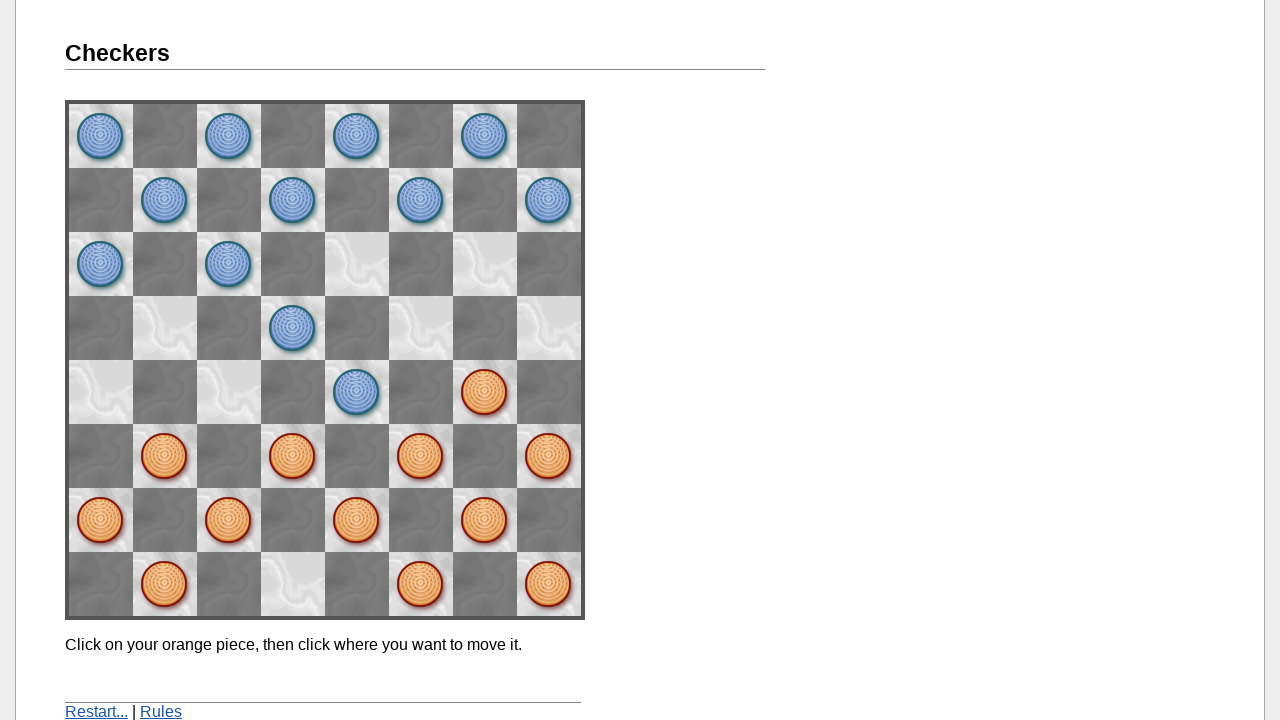

Made a regular move to row 6, column 4 at (165, 328) on [name='space64']
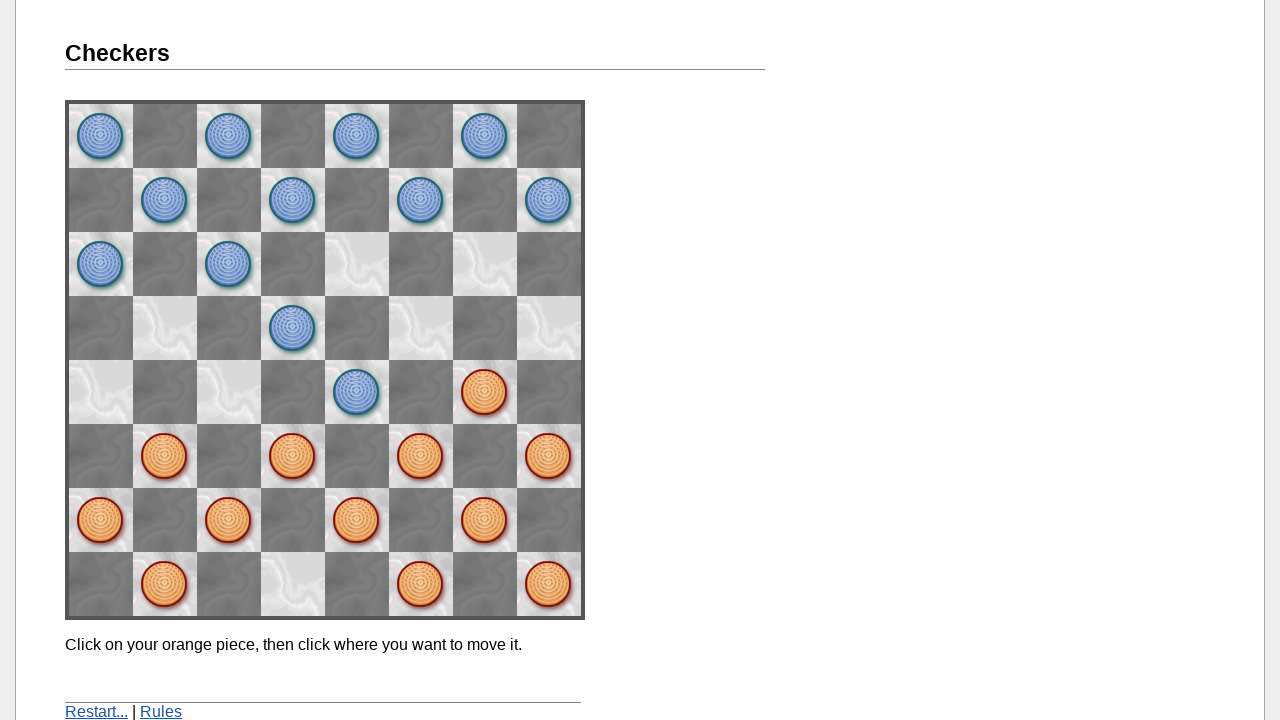

Waited 2 seconds for game to process completed move
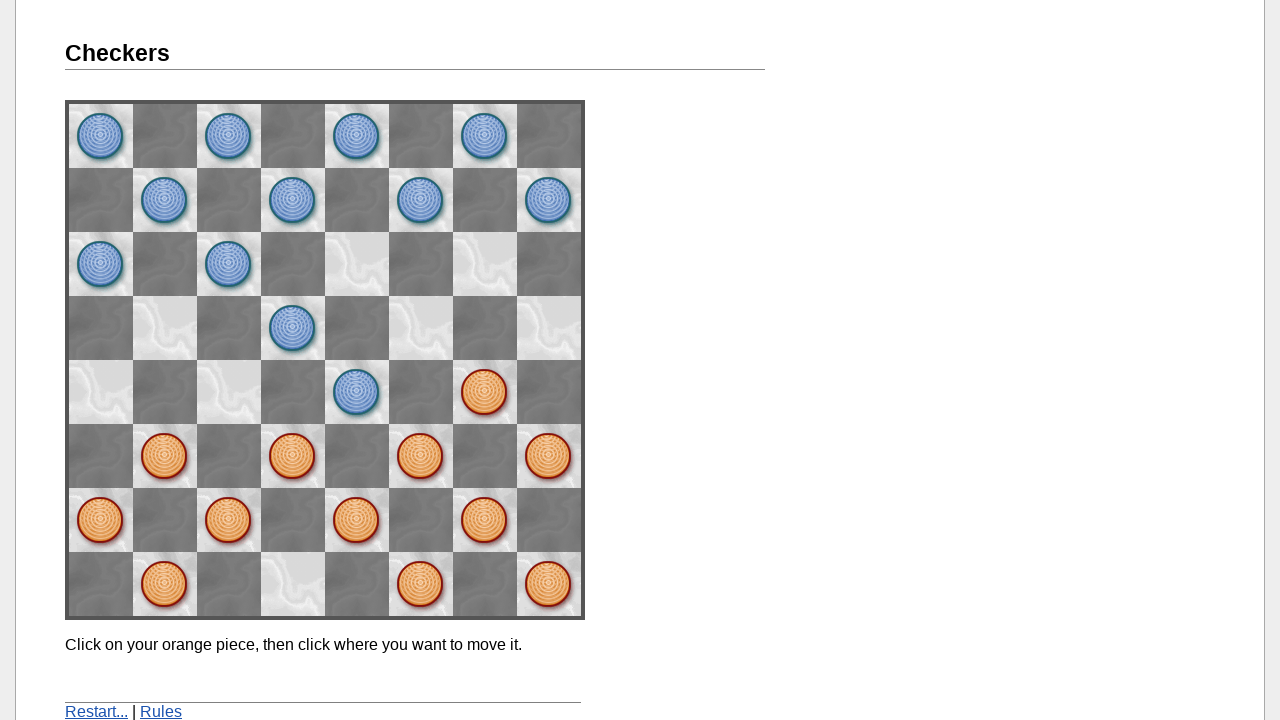

Clicked on game cell at row 1, column 3 at (485, 392) on [name='space13']
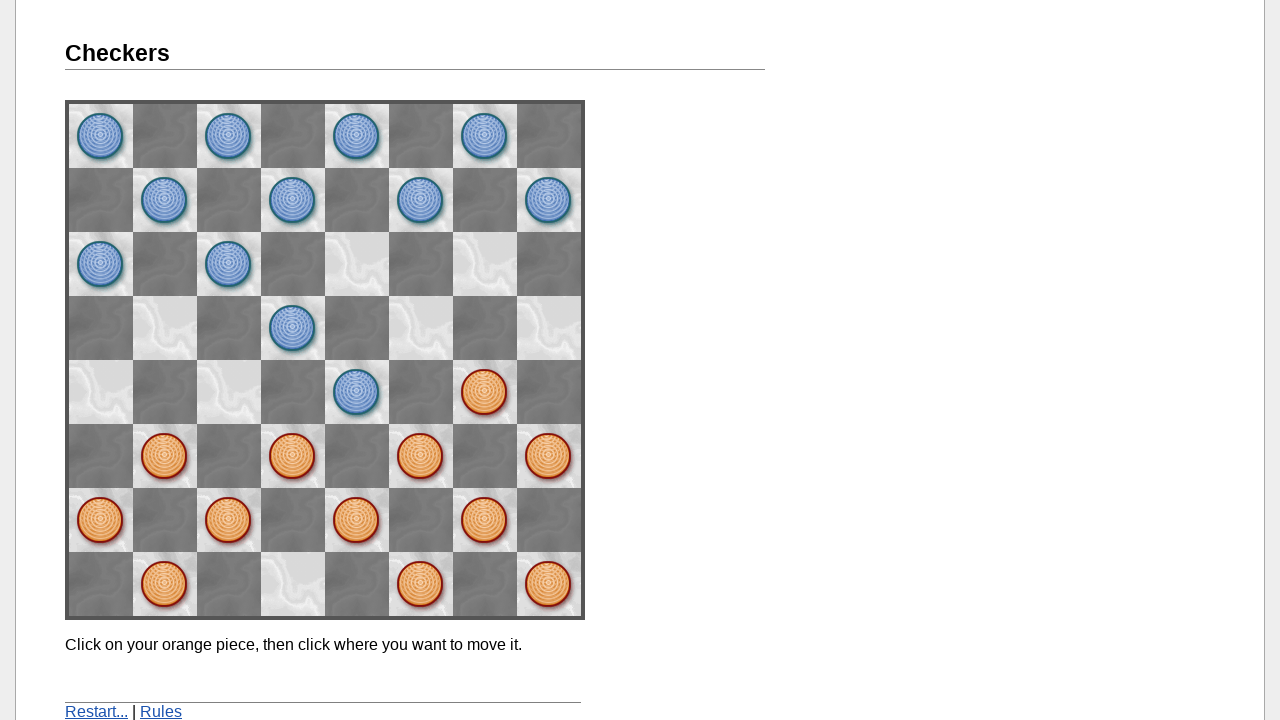

Waited 2 seconds for game to process move
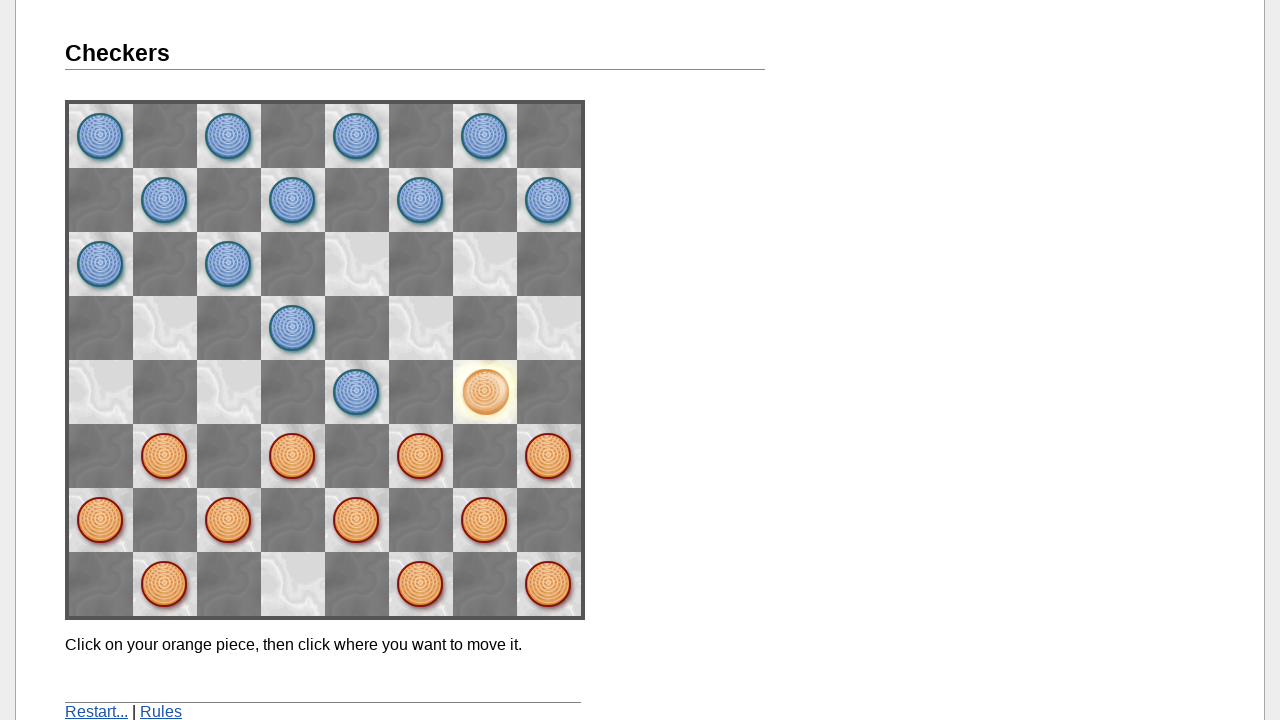

Checked cell at row 0, column 4 for piece
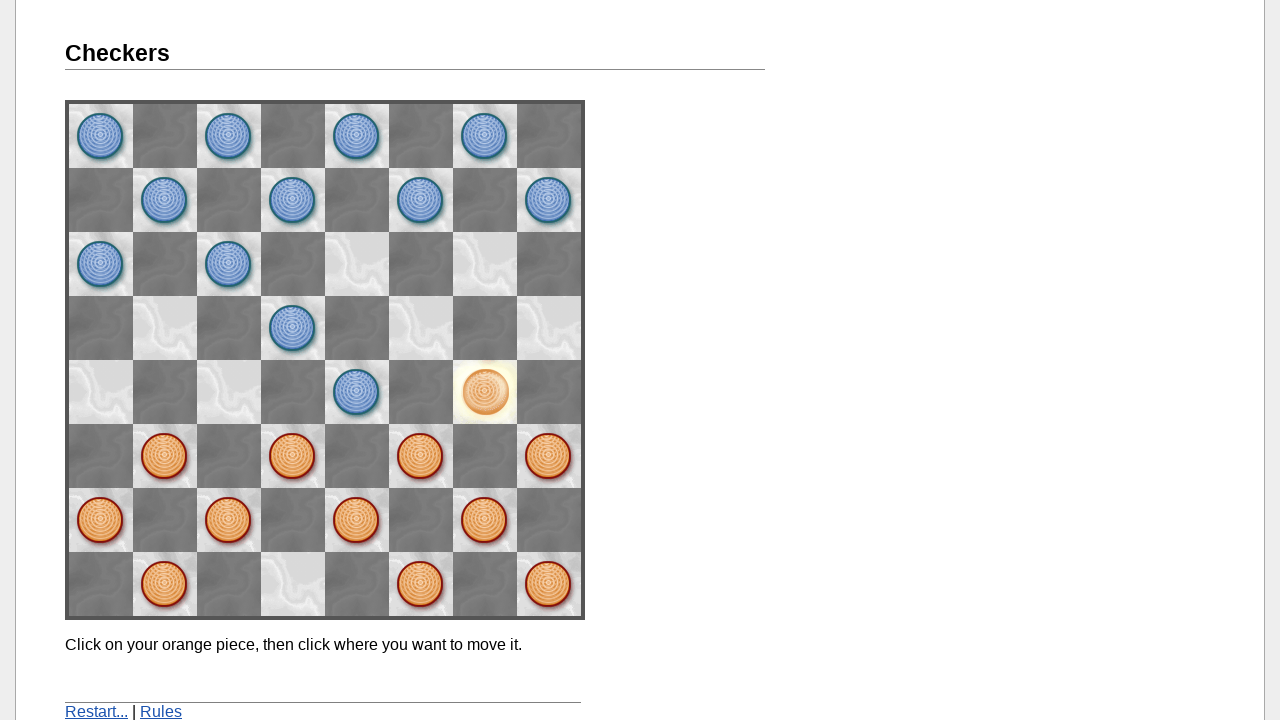

Made a regular move to row 0, column 4 at (549, 328) on [name='space04']
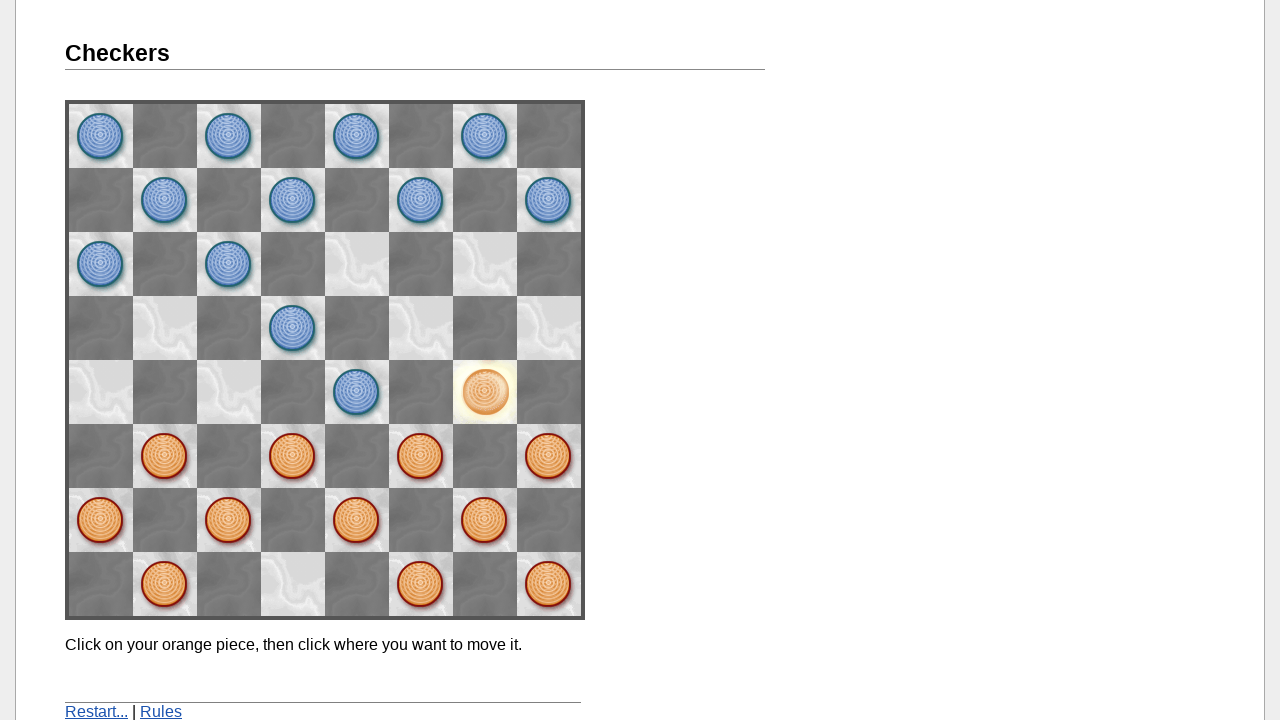

Waited 2 seconds for game to process completed move
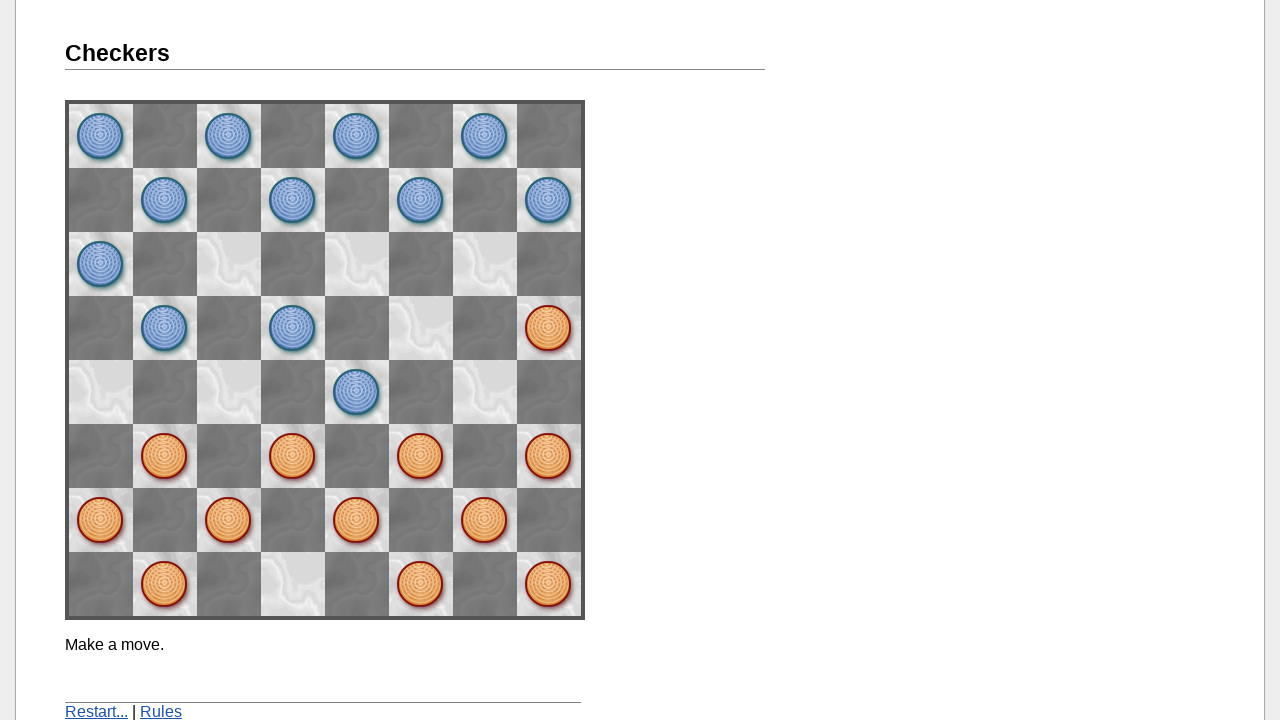

Clicked restart game link at (96, 712) on a[href='./']
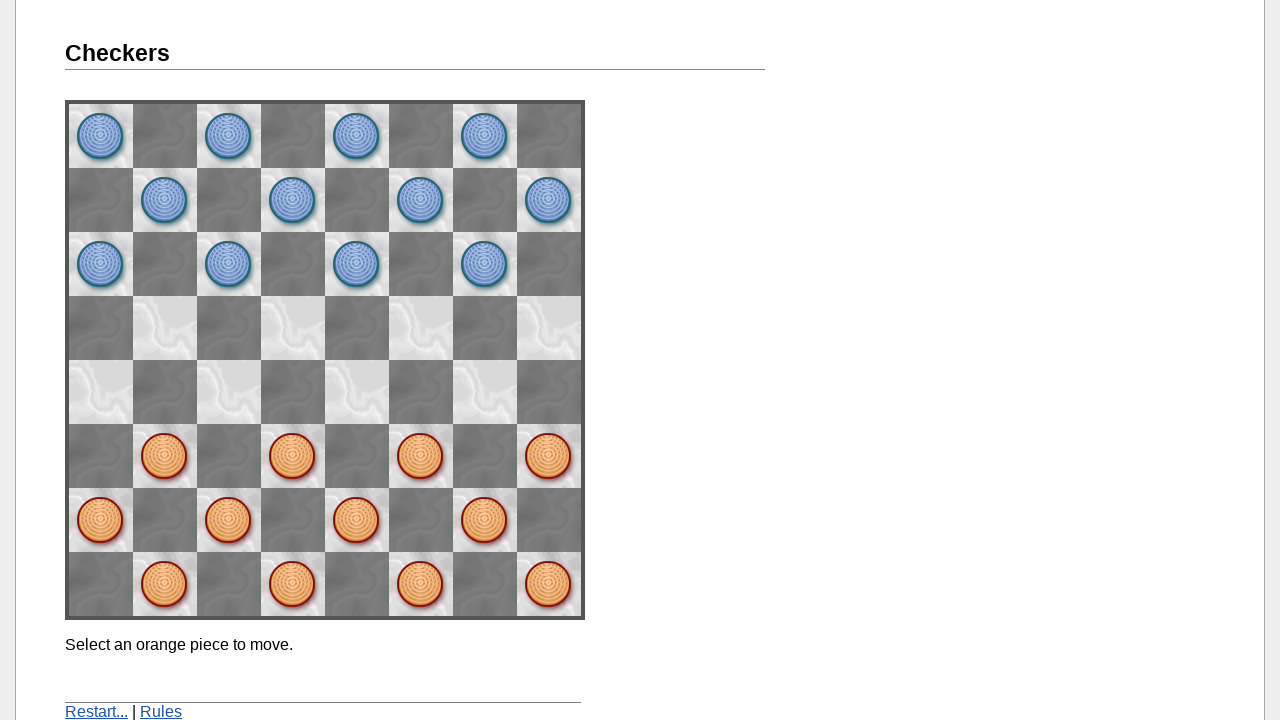

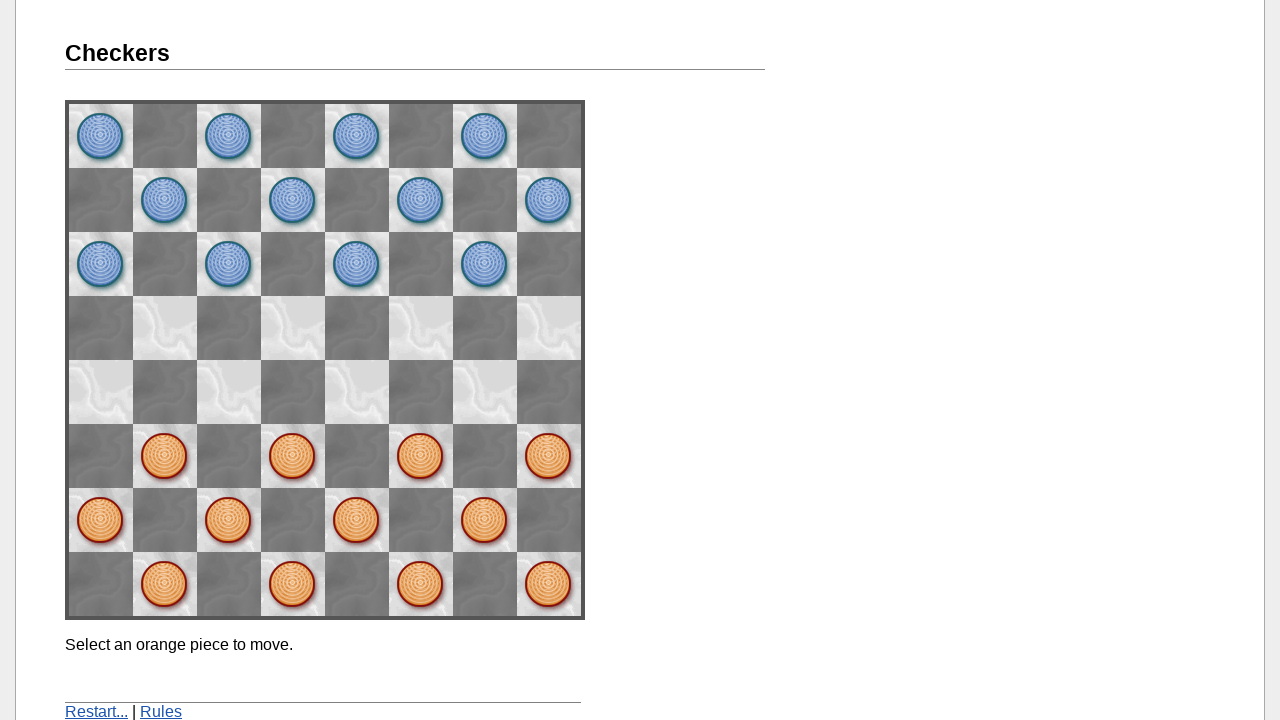